Tests right-click (context menu) functionality by right-clicking on a designated element and verifying the context menu appears with the expected "Copy" option.

Starting URL: http://swisnl.github.io/jQuery-contextMenu/demo.html

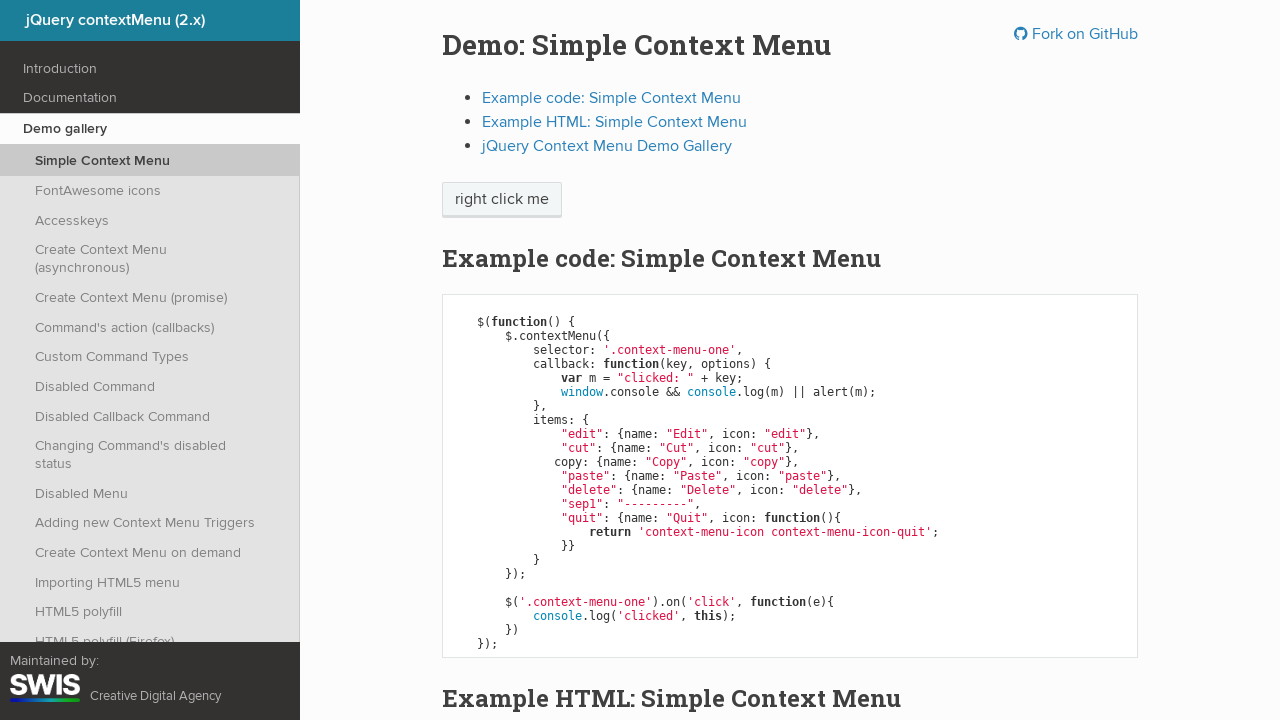

Right-clicked on the context menu element at (502, 200) on .context-menu-one
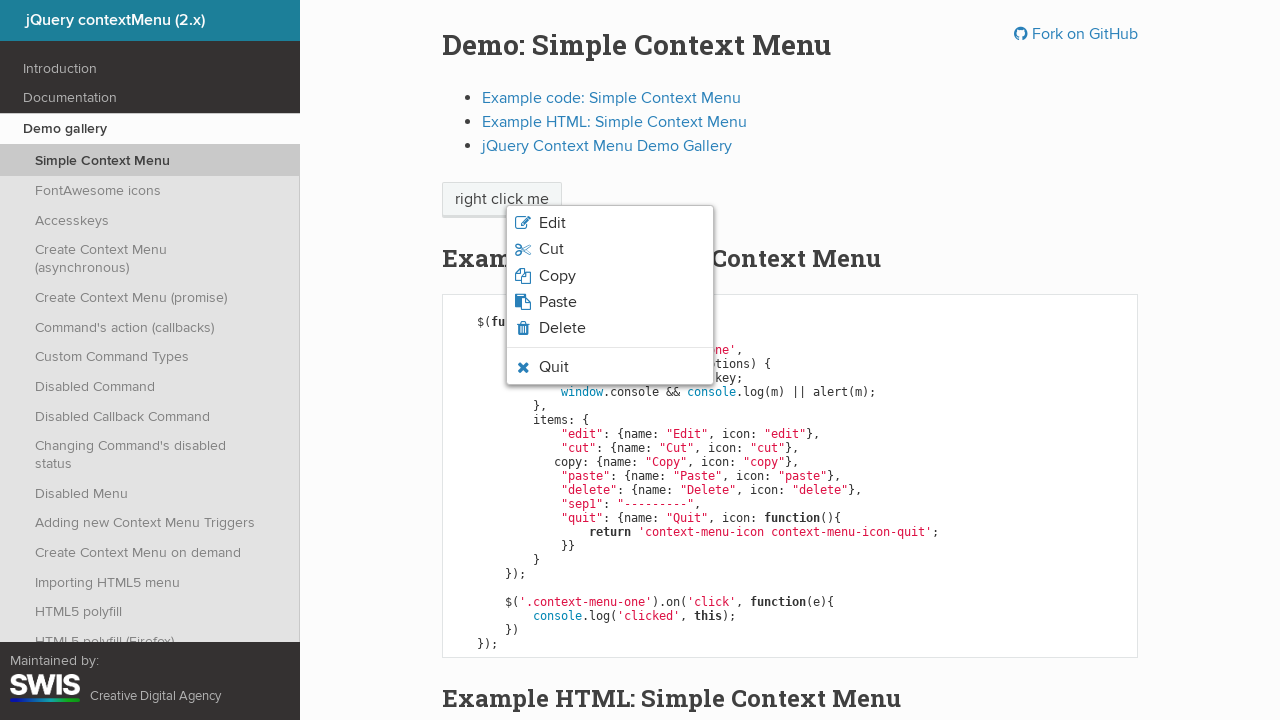

Context menu appeared with Copy option visible
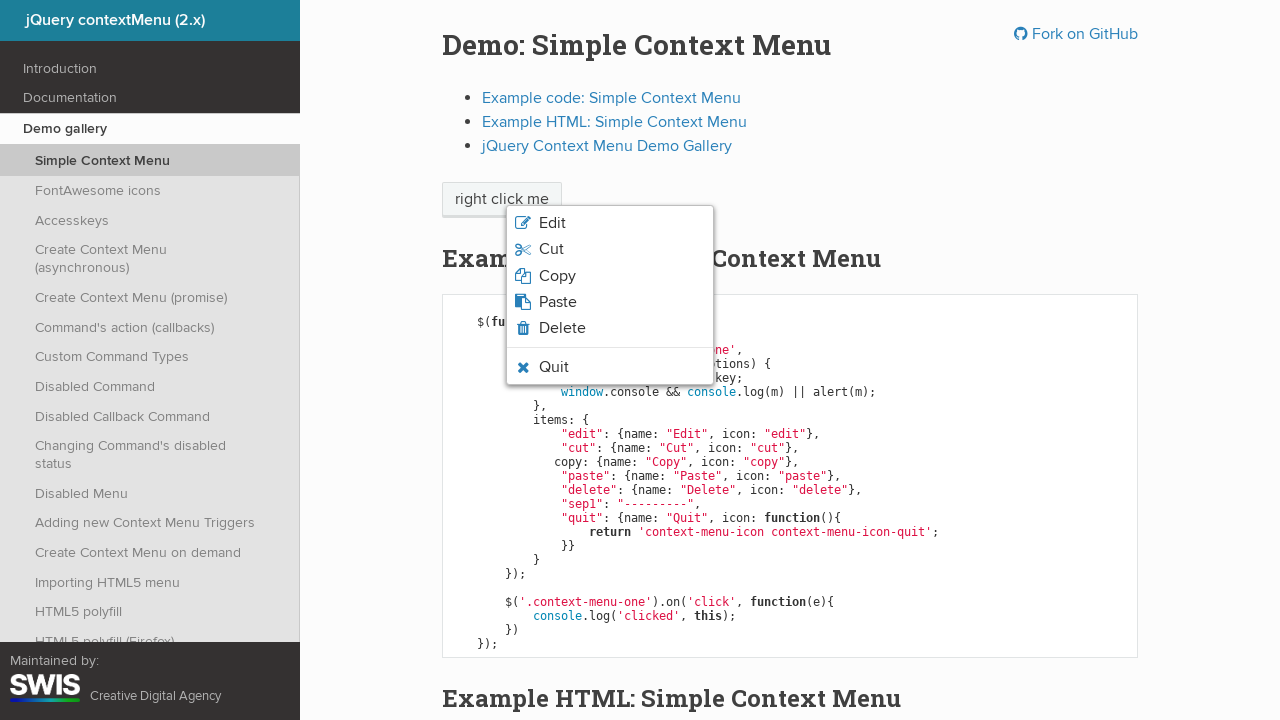

Retrieved Copy option text: 'Copy'
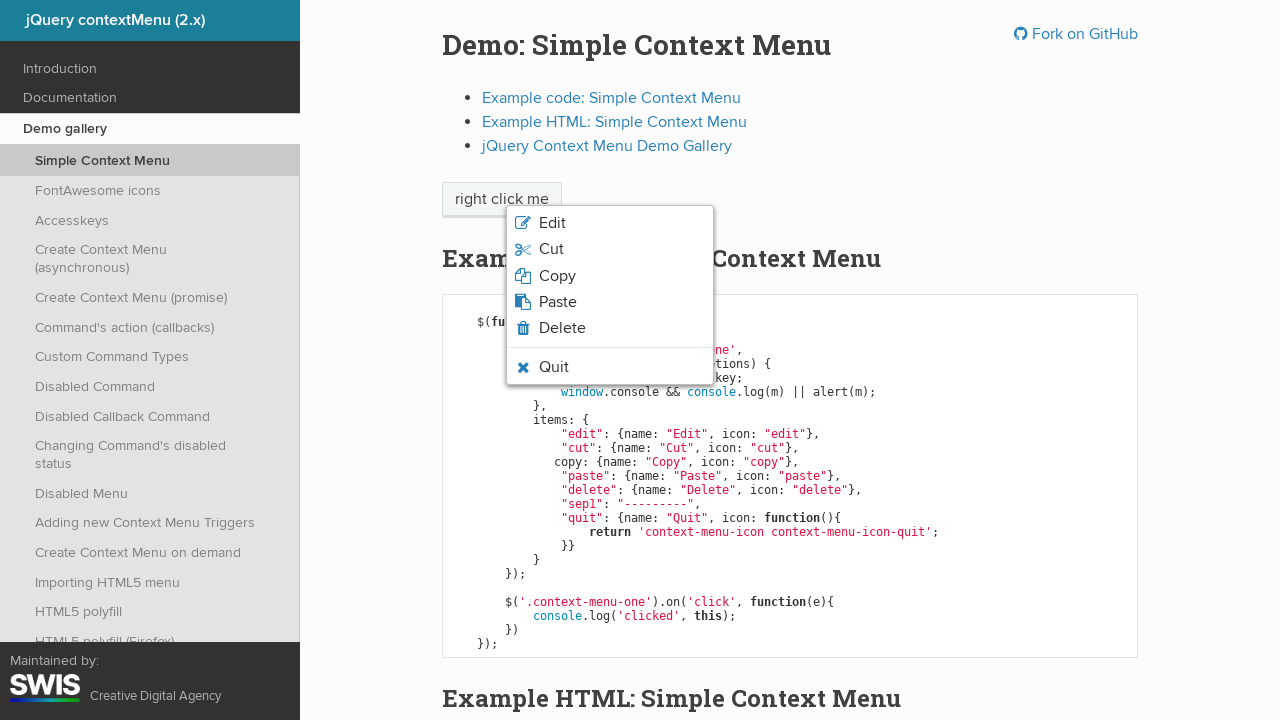

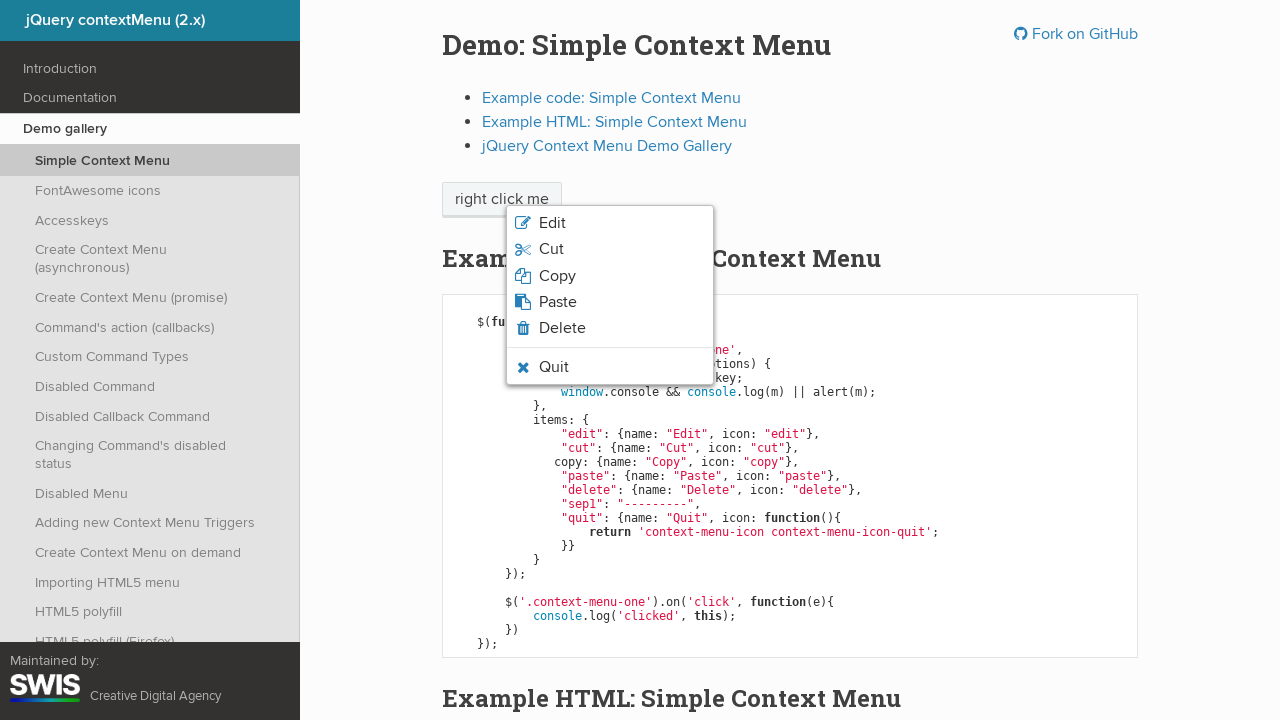